Triggers a simple JavaScript alert and accepts it

Starting URL: https://testautomationpractice.blogspot.com/

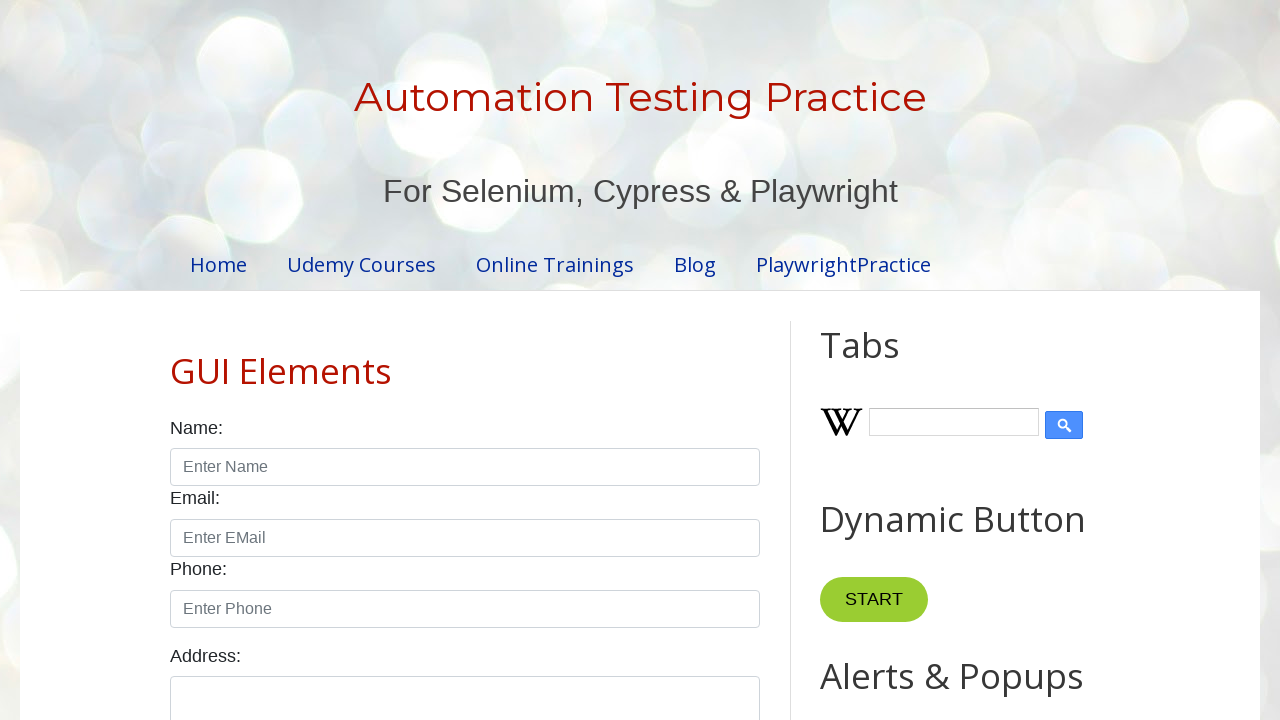

Set up dialog handler to automatically accept alerts
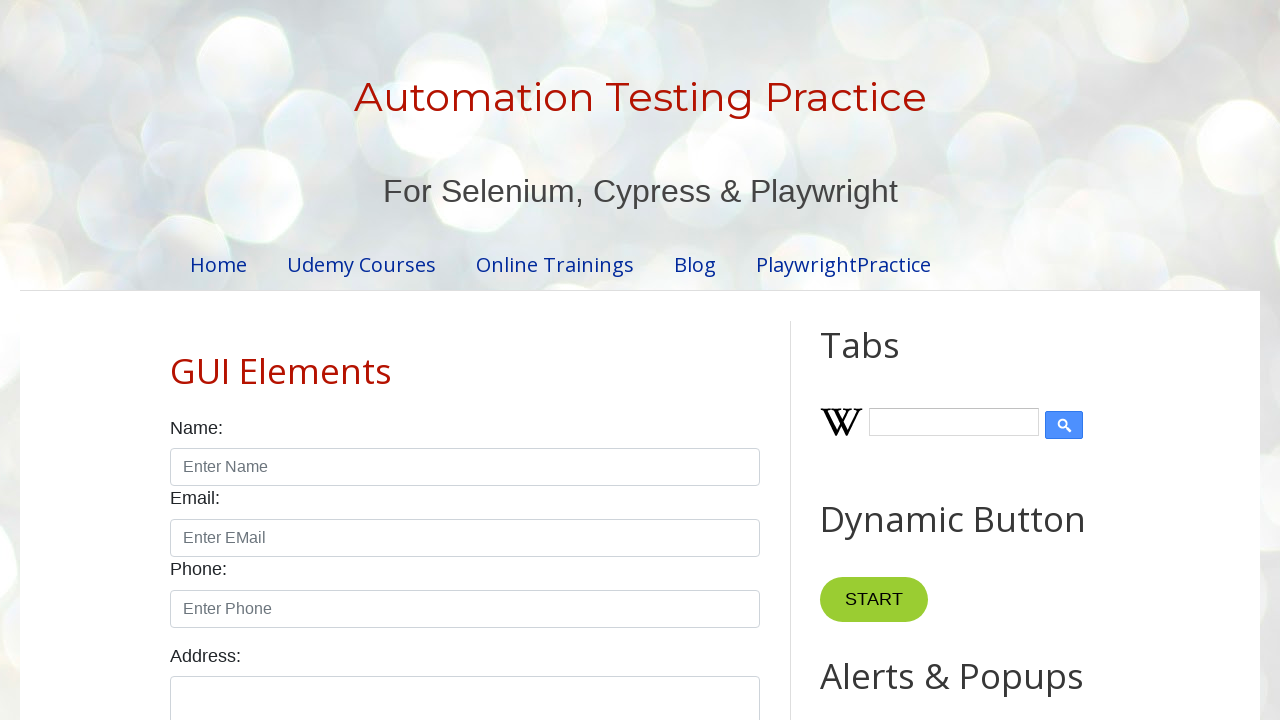

Clicked alert button to trigger JavaScript alert at (888, 361) on #alertBtn
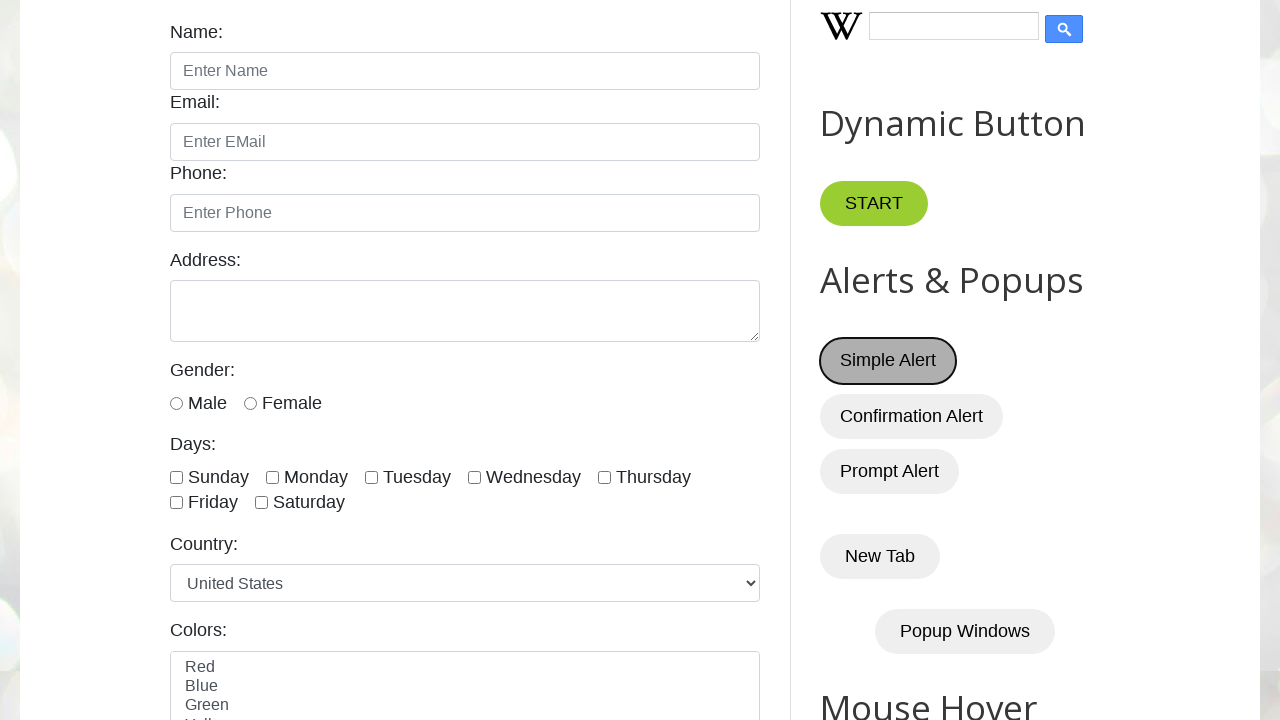

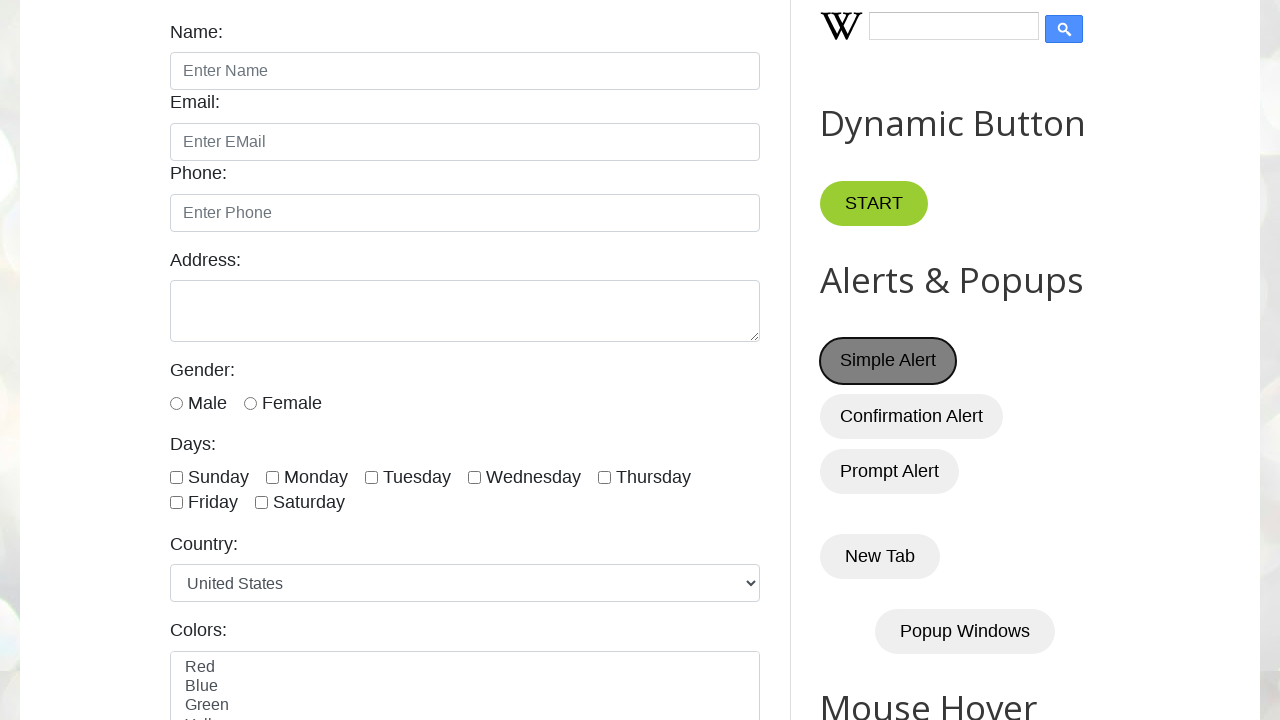